Tests dismissing a modal window by clicking on the modal footer element in Firefox browser

Starting URL: http://the-internet.herokuapp.com/entry_ad

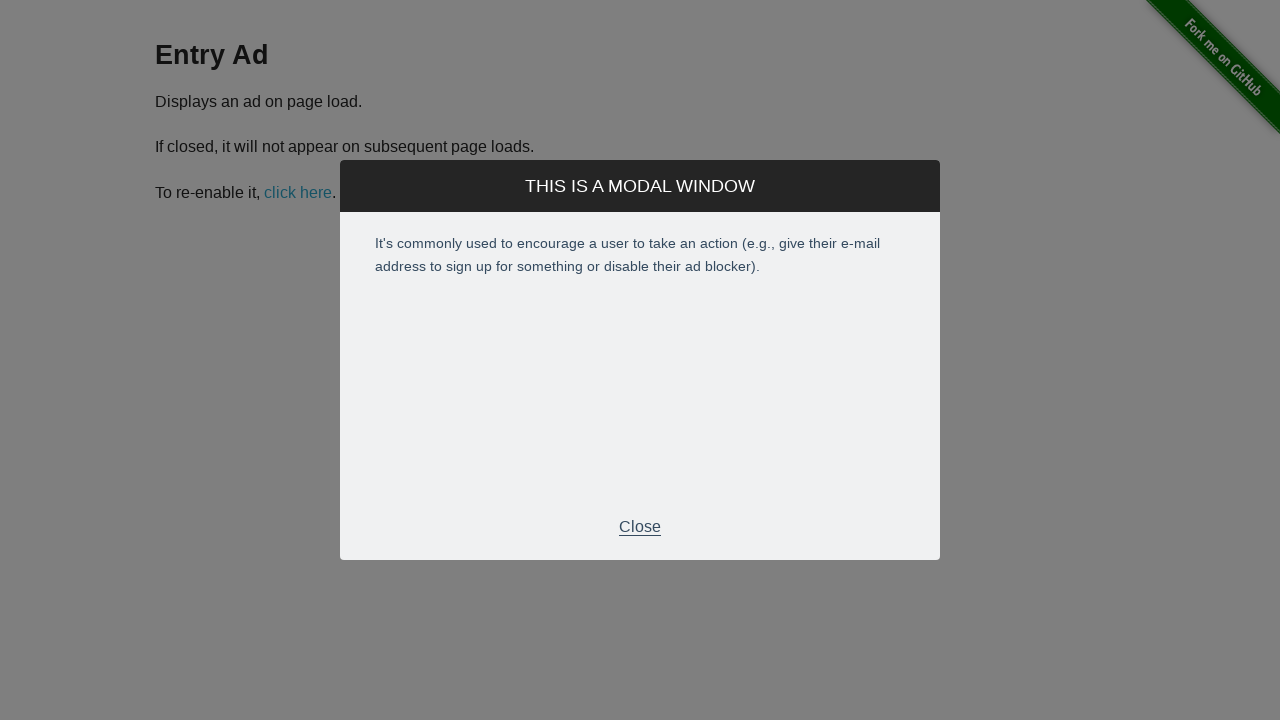

Modal window appeared and footer element is visible
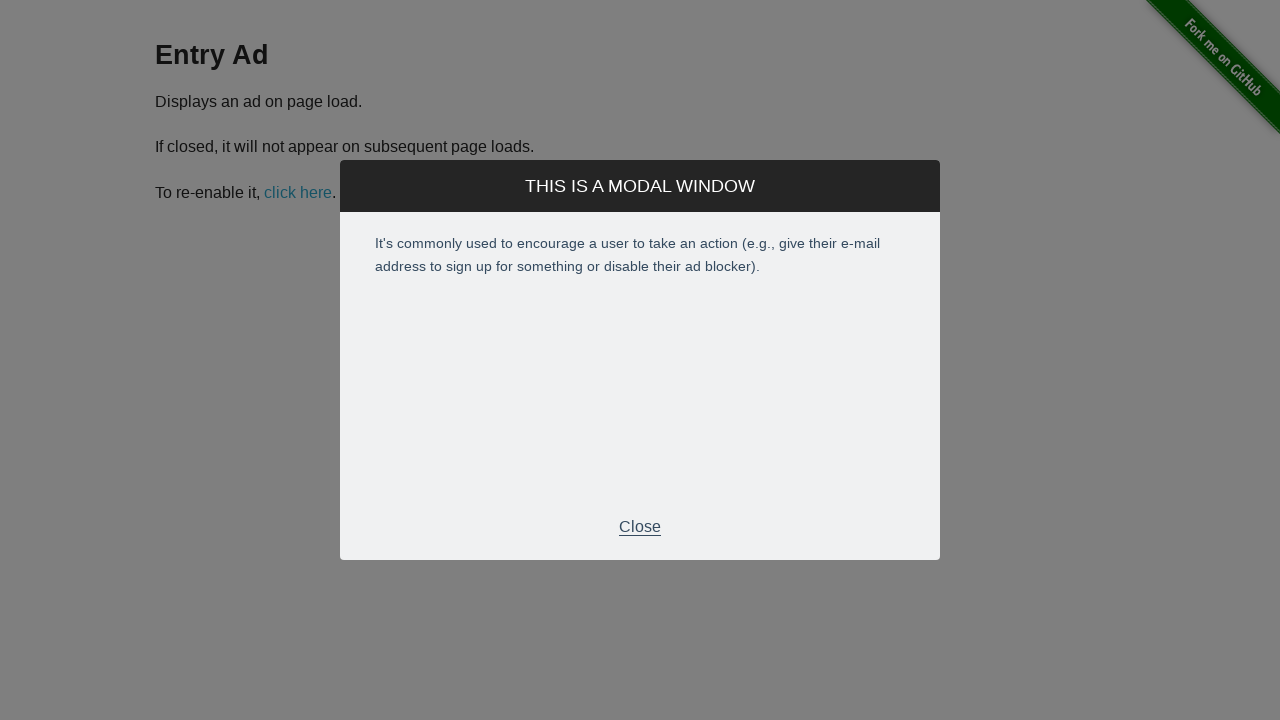

Clicked on modal footer element to dismiss the modal window at (640, 527) on [class=modal-footer]
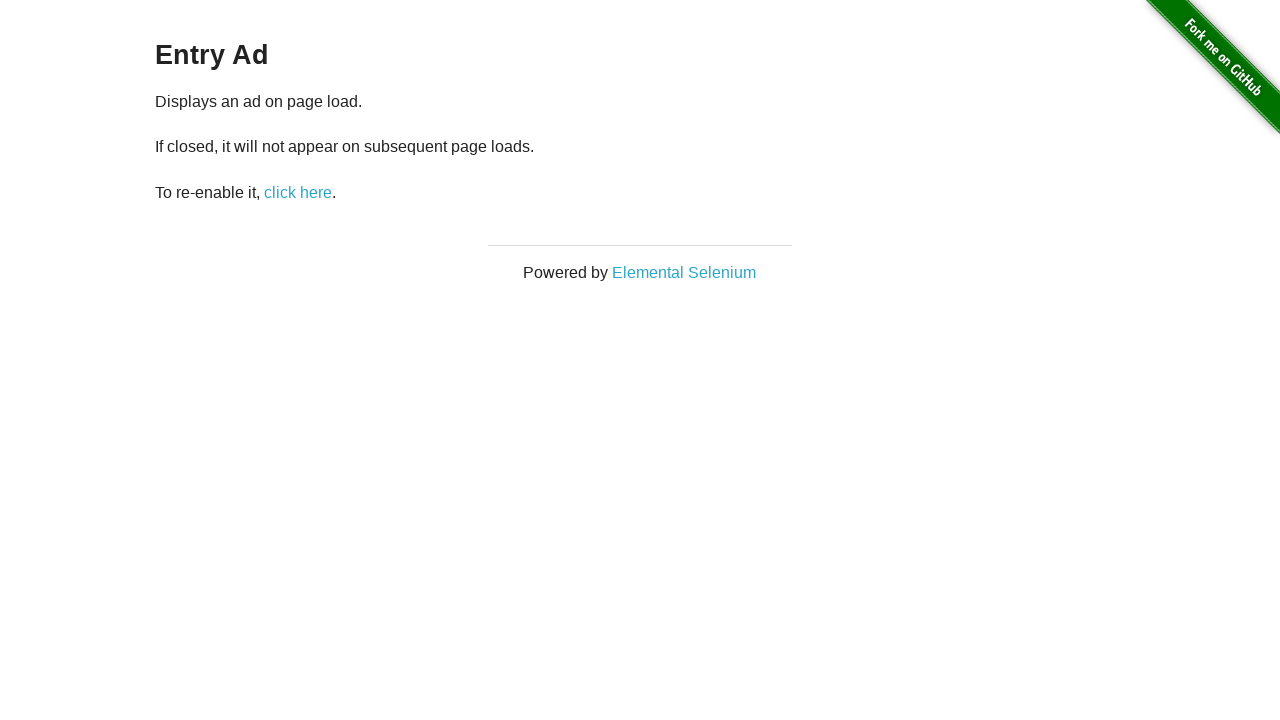

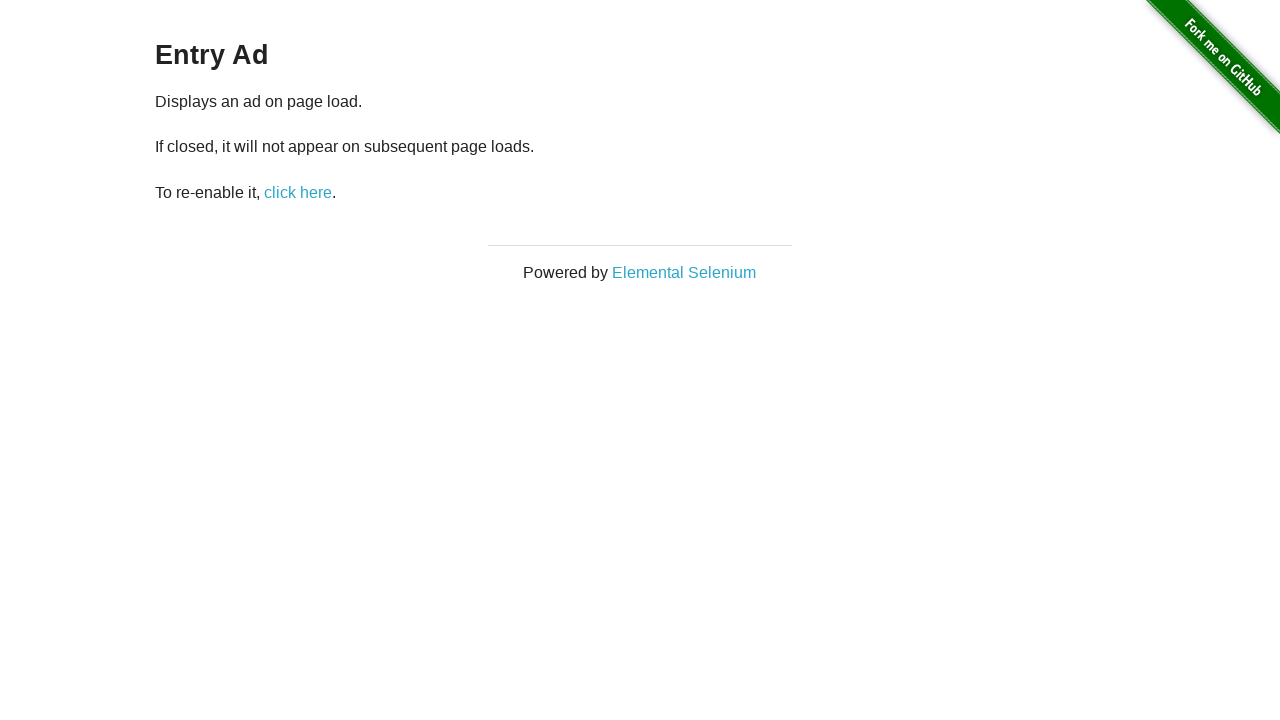